Tests accessing the brand logo element using an alias-like pattern and retrieving its text

Starting URL: https://rahulshettyacademy.com/seleniumPractise

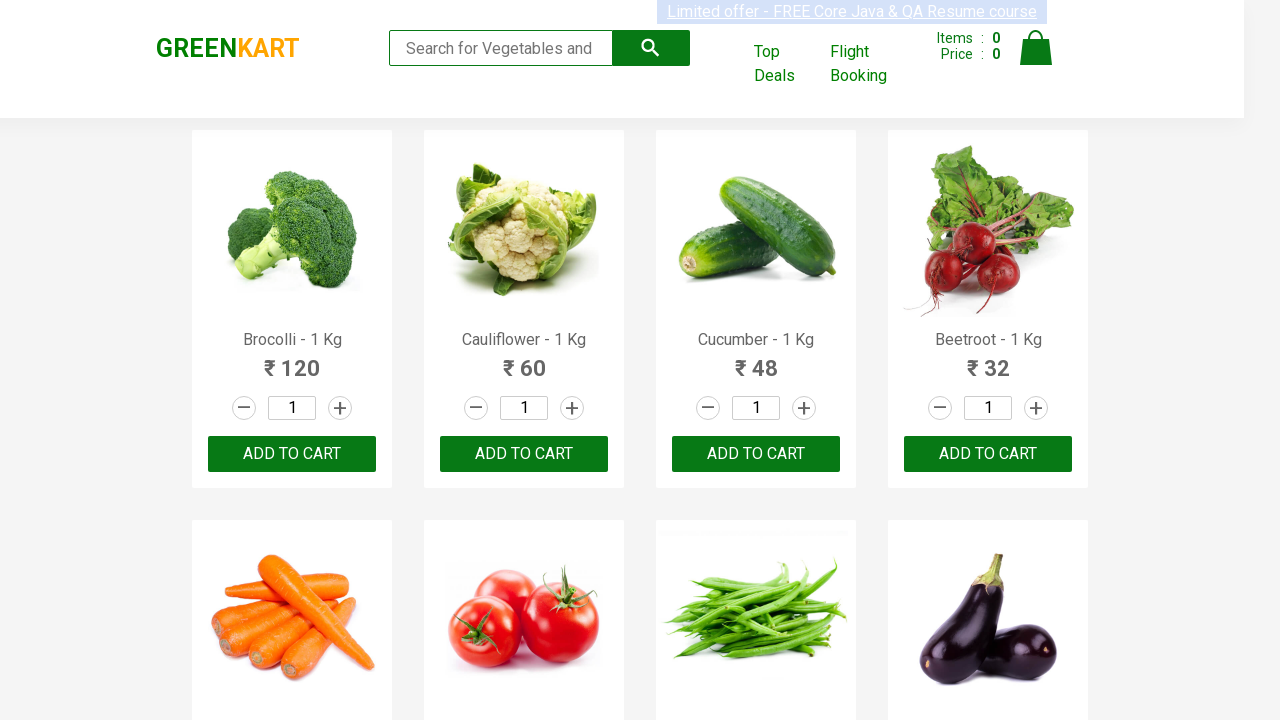

Located brand logo element using '.brand' selector
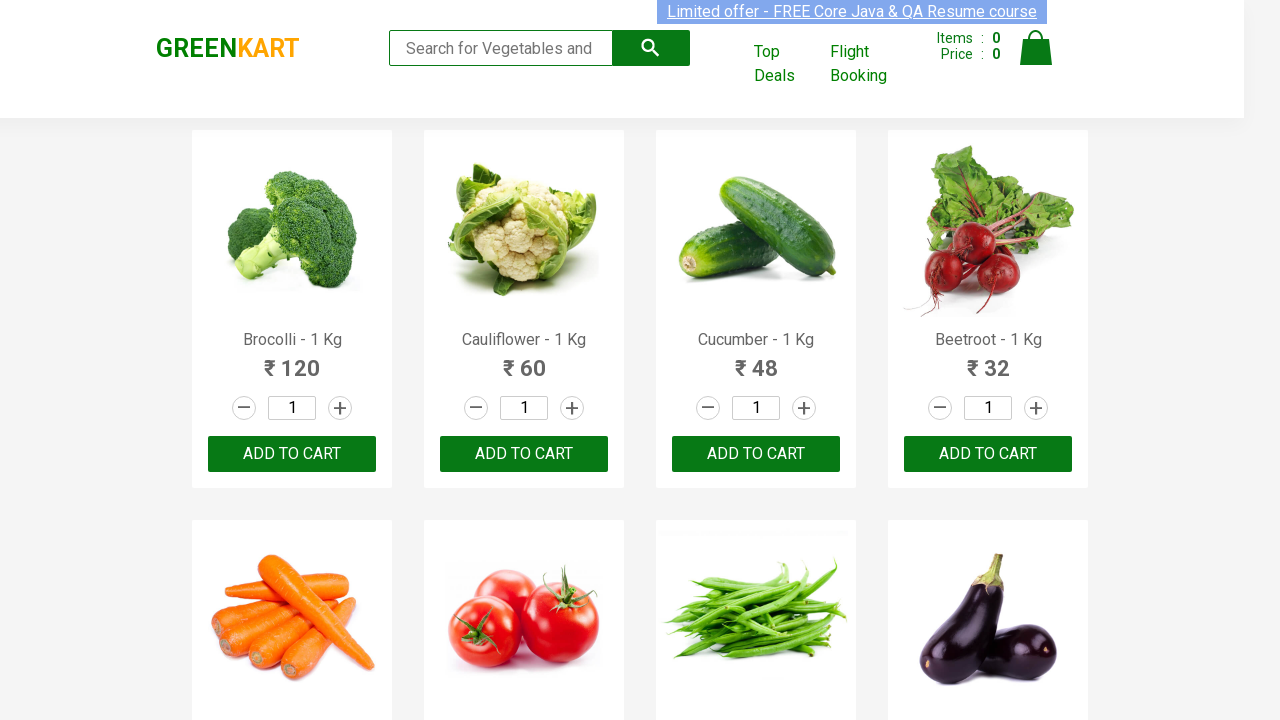

Retrieved text content from brand logo element
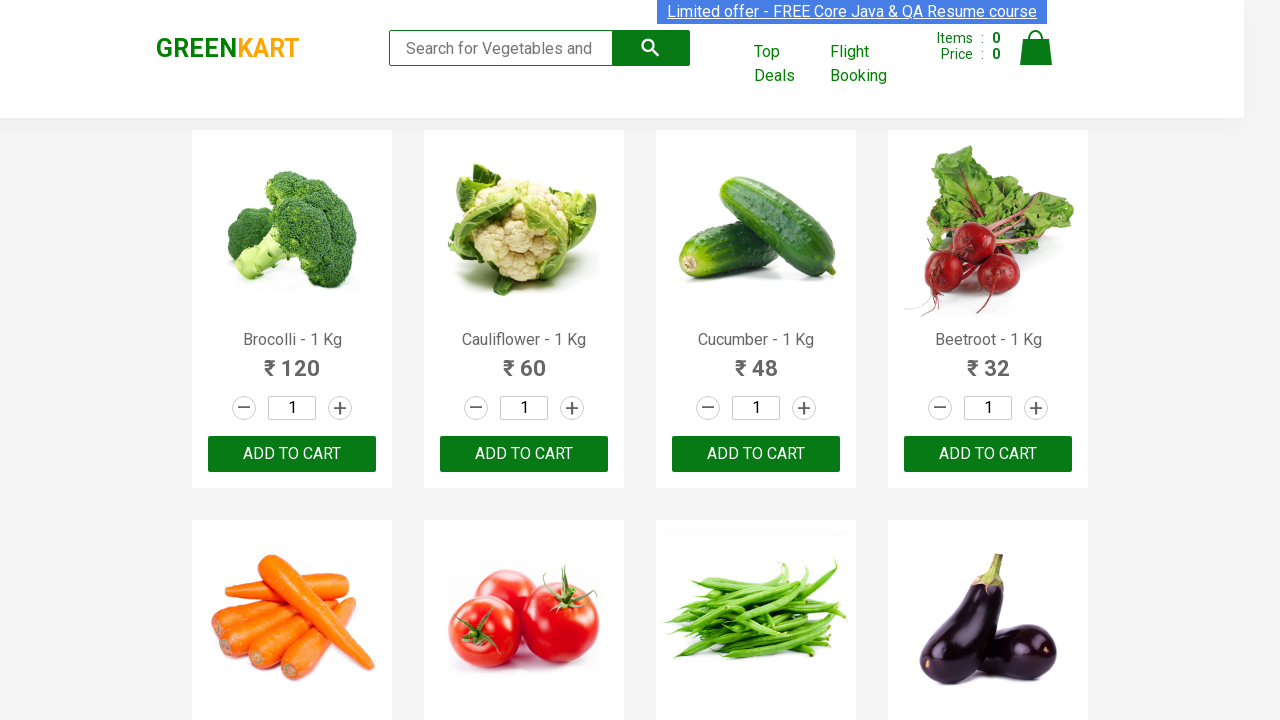

Printed brand logo text to console
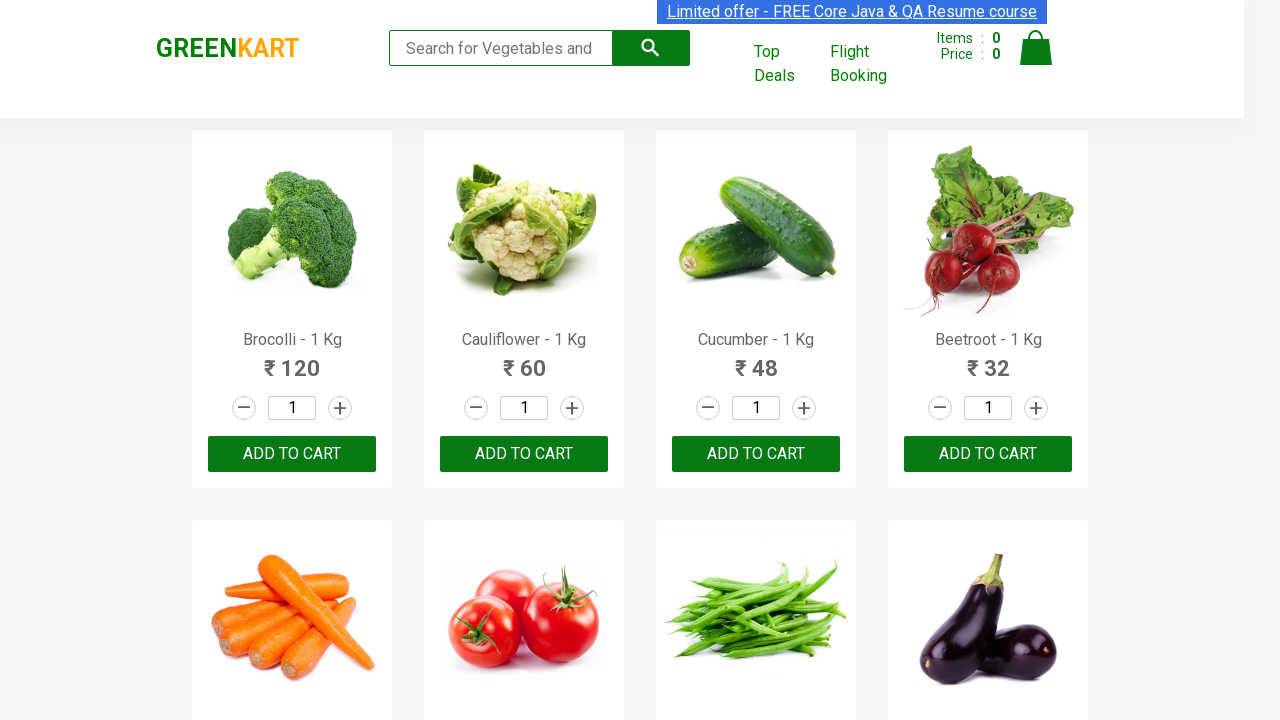

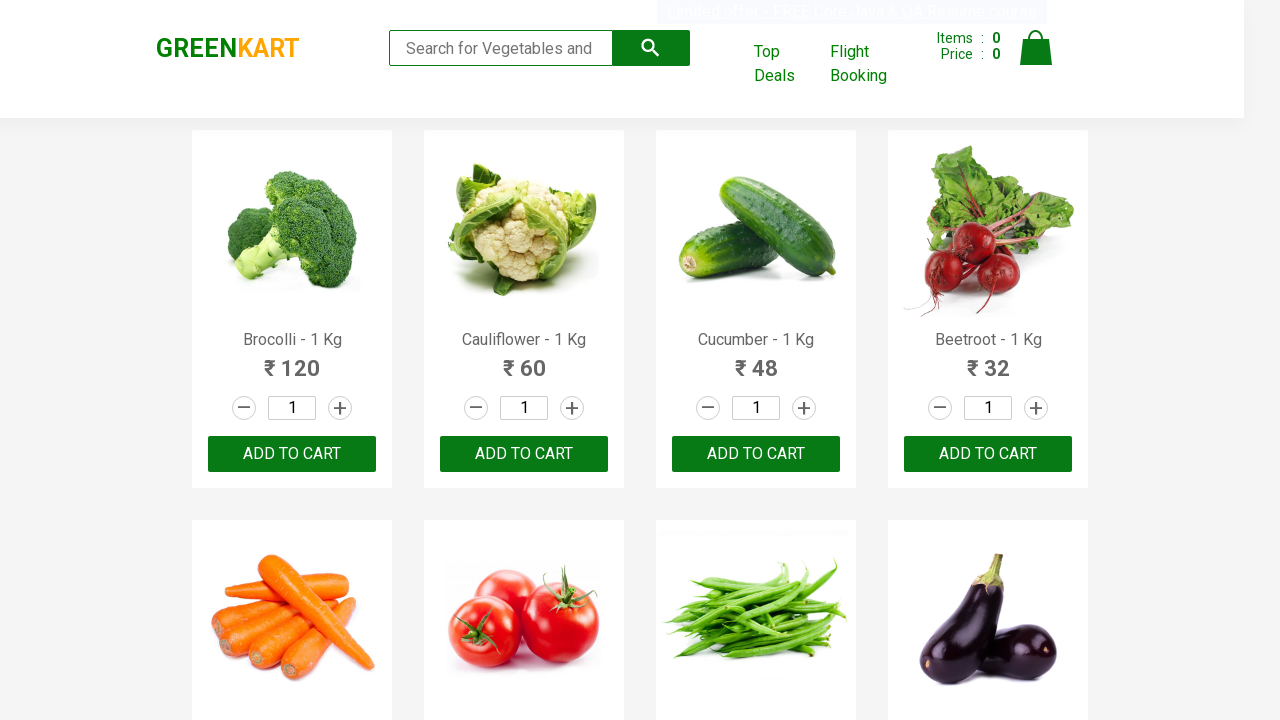